Tests dropdown selection functionality by selecting options from single and multiple select dropdowns using different methods

Starting URL: https://letcode.in/dropdowns

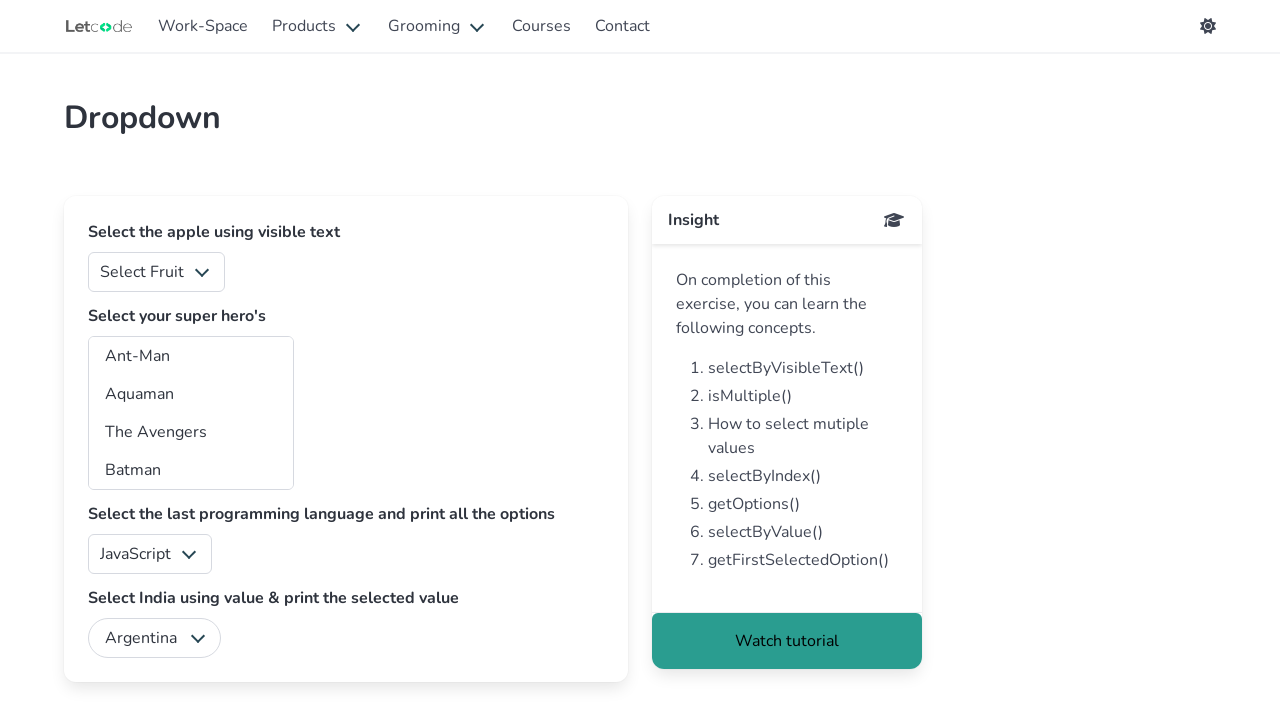

Located fruits dropdown element
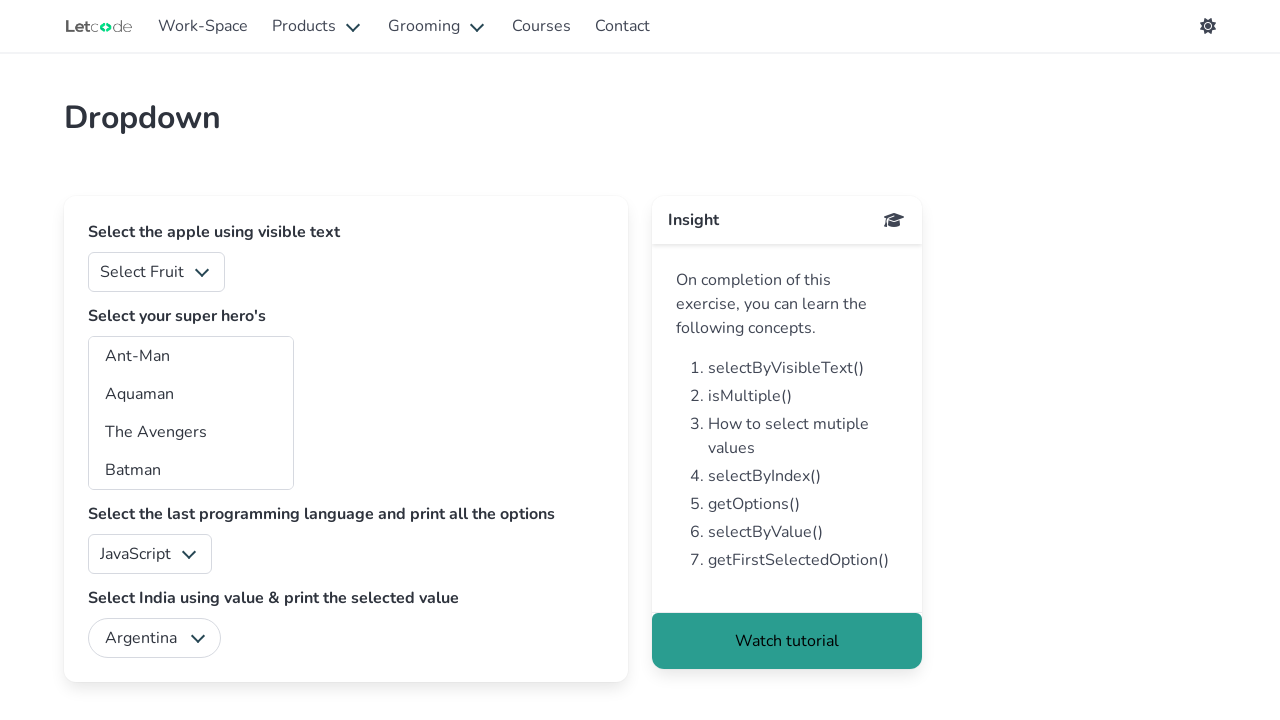

Selected fruit option by index 0 on #fruits
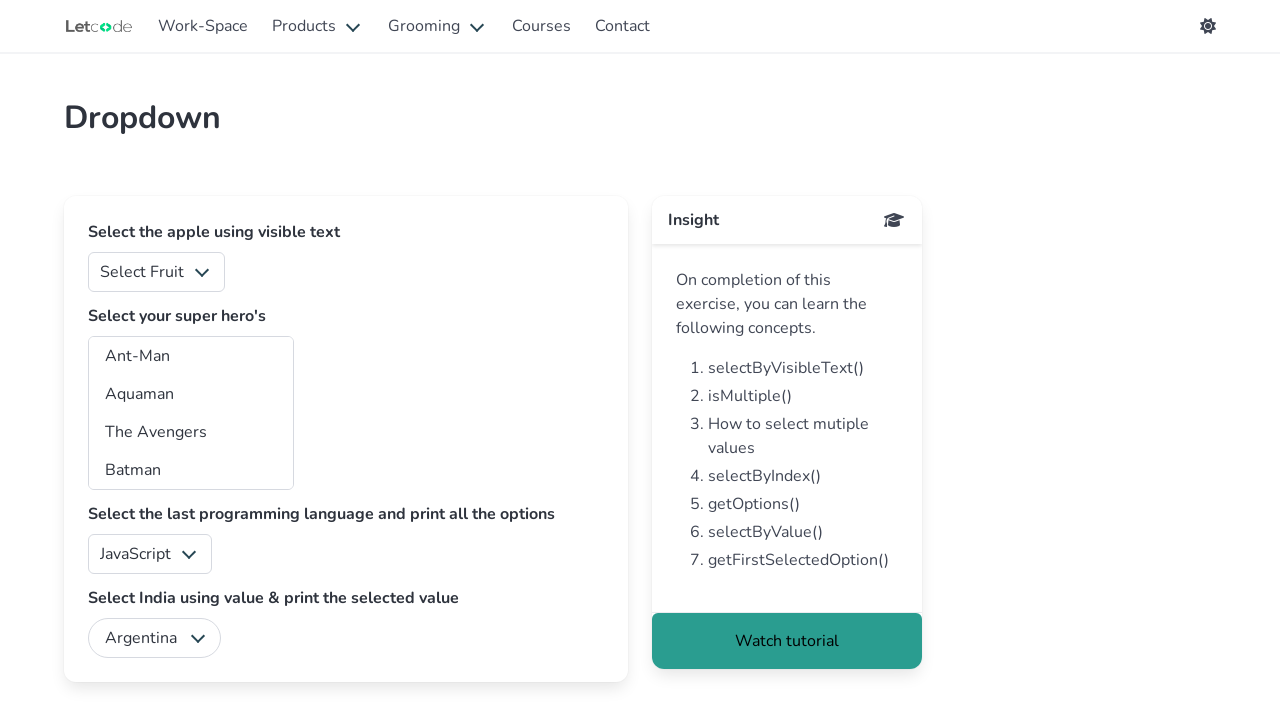

Selected fruit option by value '1' on #fruits
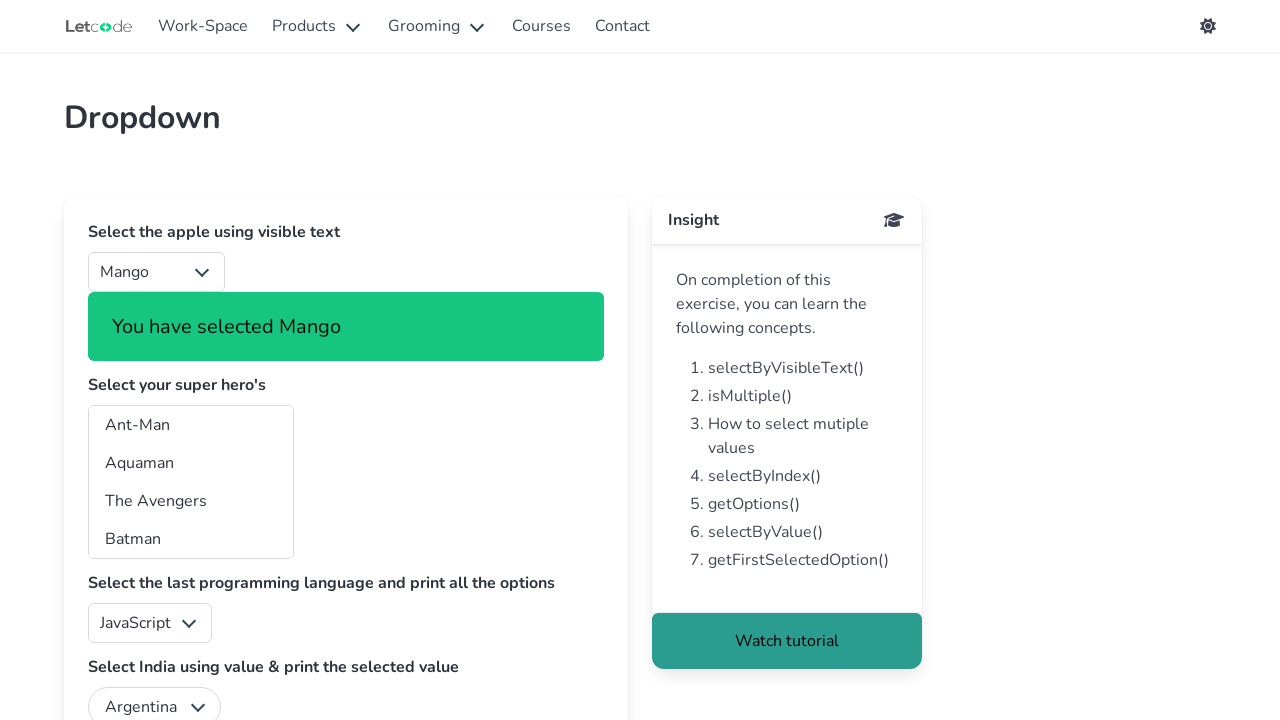

Selected 'Orange' from fruits dropdown on #fruits
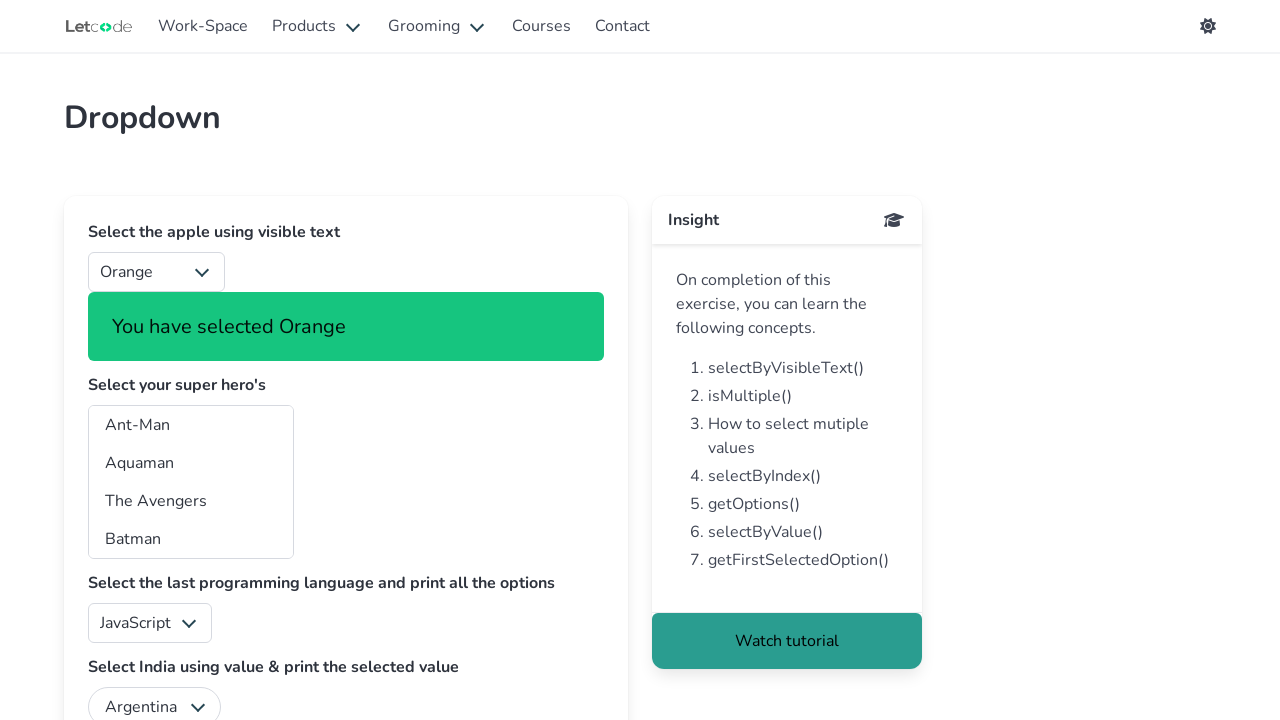

Located superheros dropdown element
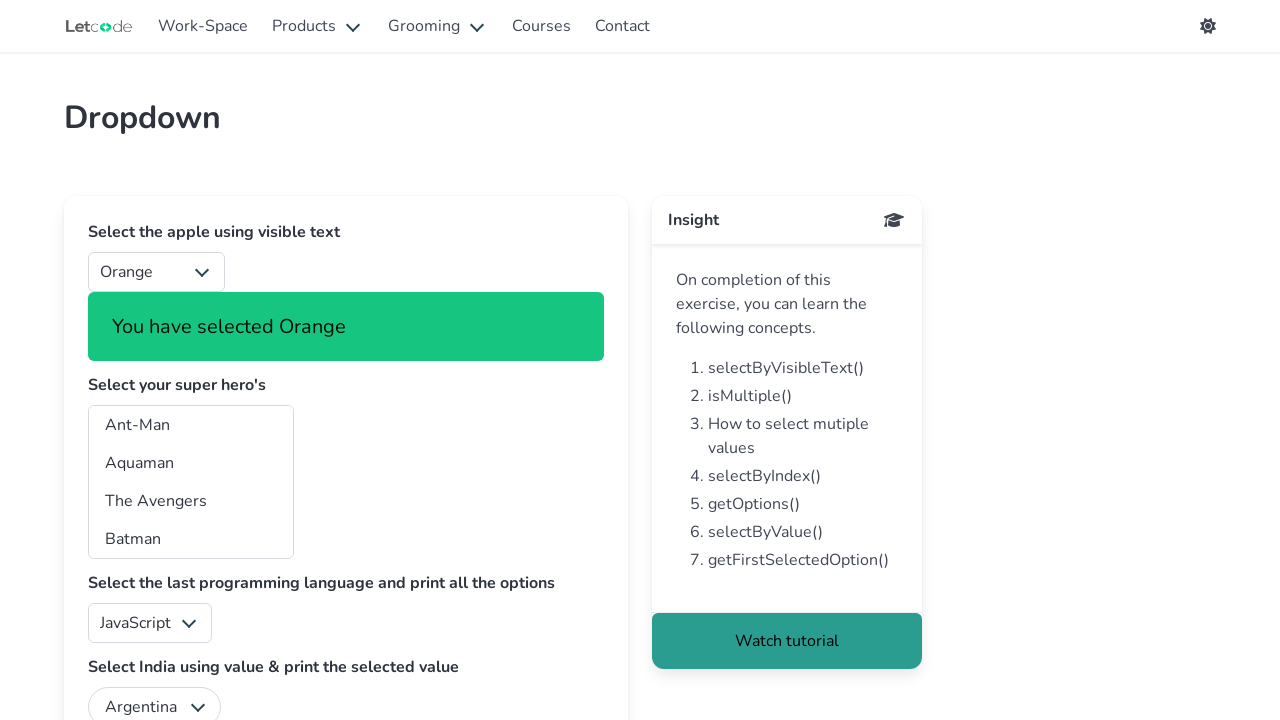

Selected superhero option by index 2 on #superheros
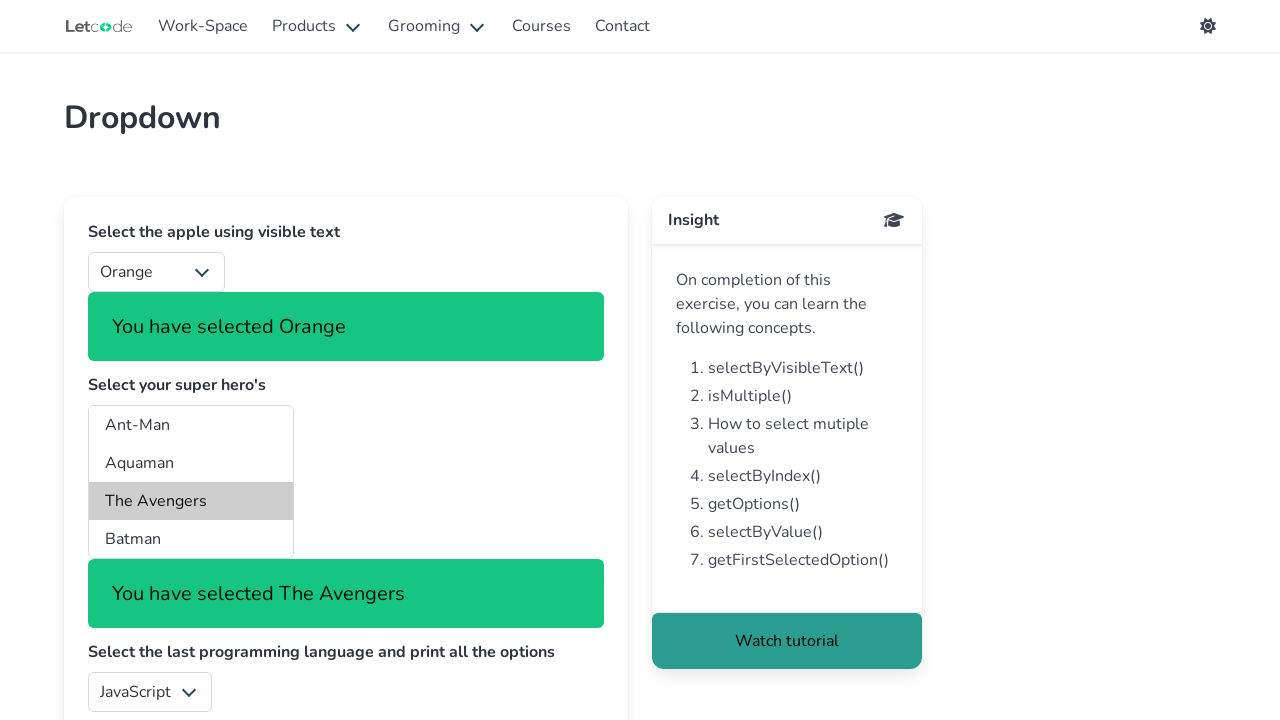

Selected 'Daredevil' from superheros dropdown on #superheros
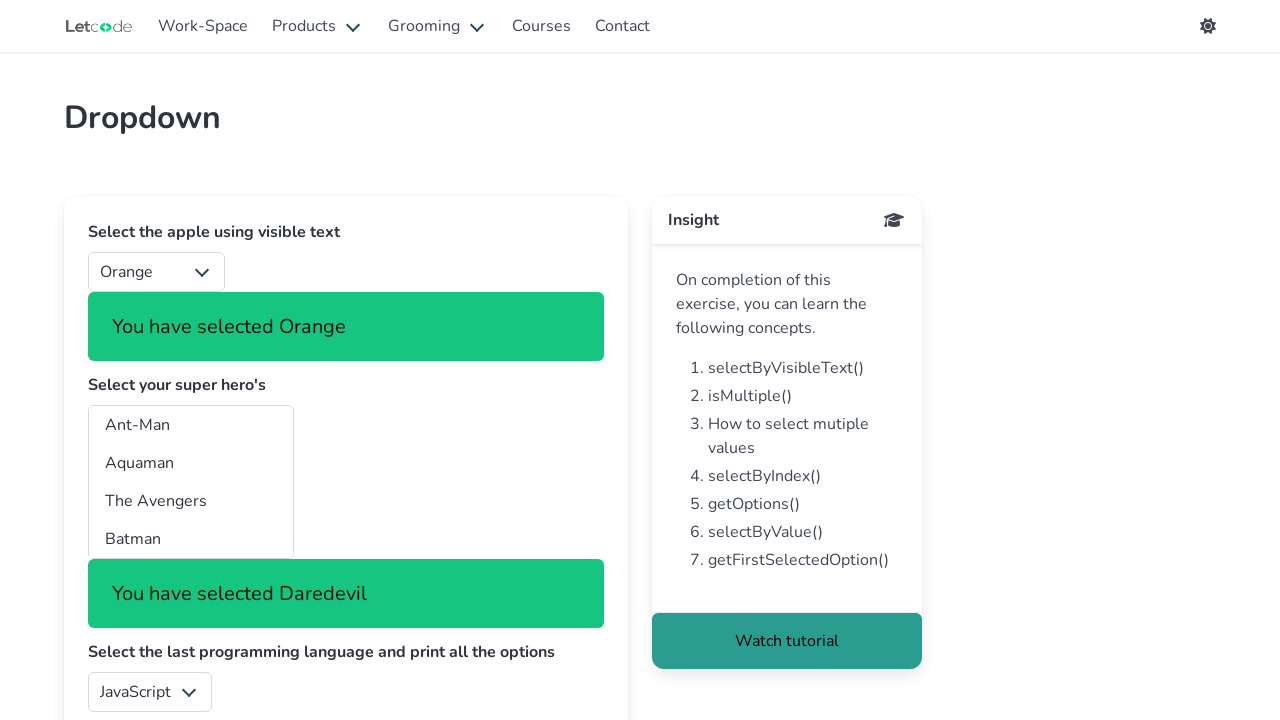

Selected superhero option by value 'am' on #superheros
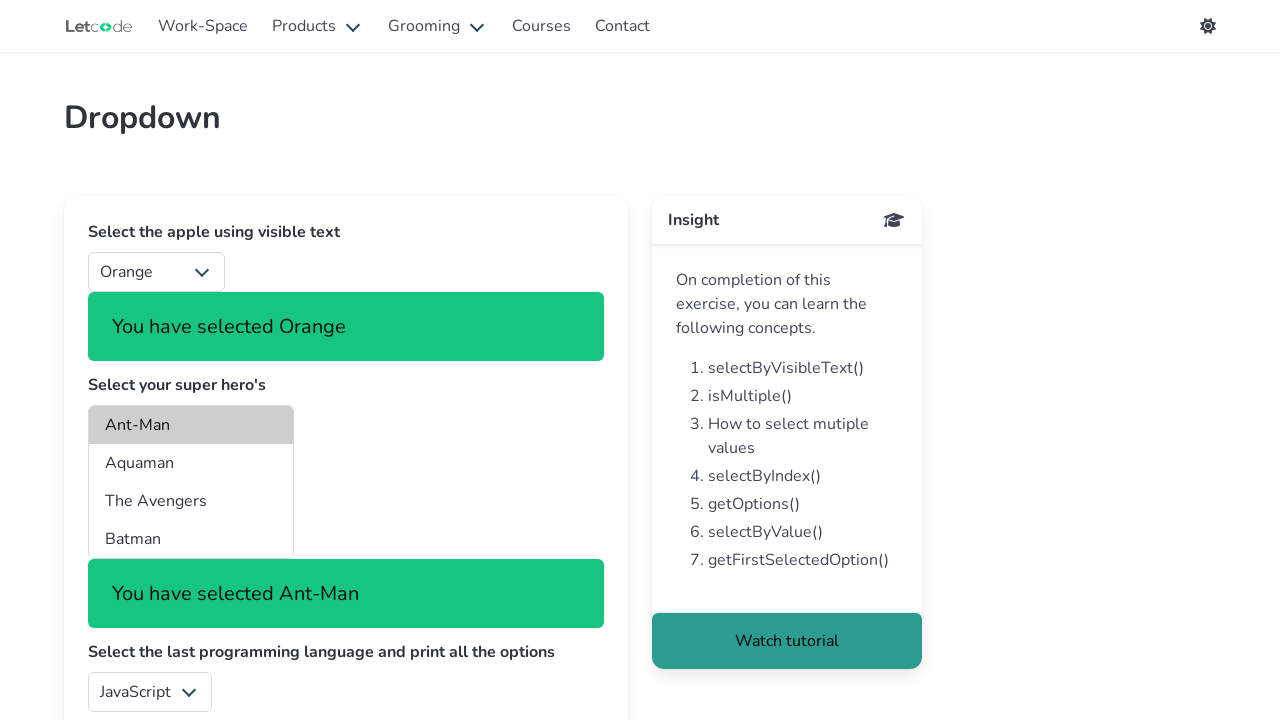

Retrieved current selections from superheros dropdown
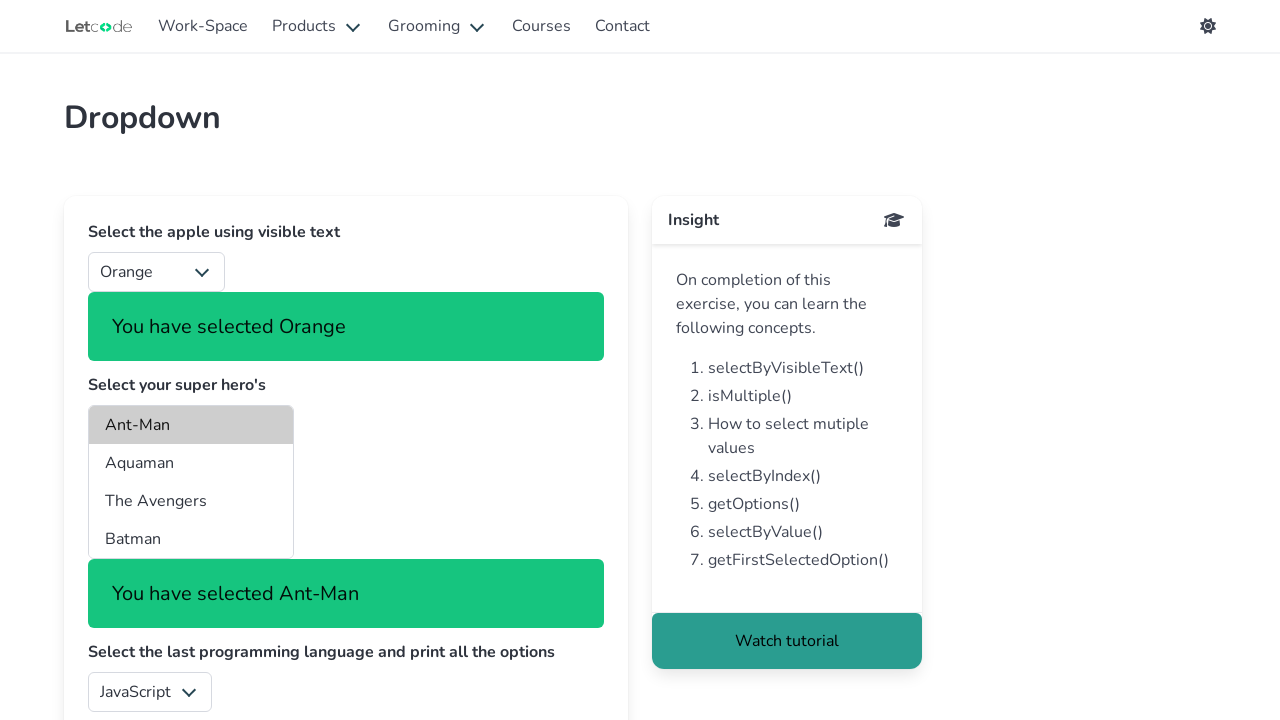

Deselected first superhero option, keeping remaining selections on #superheros
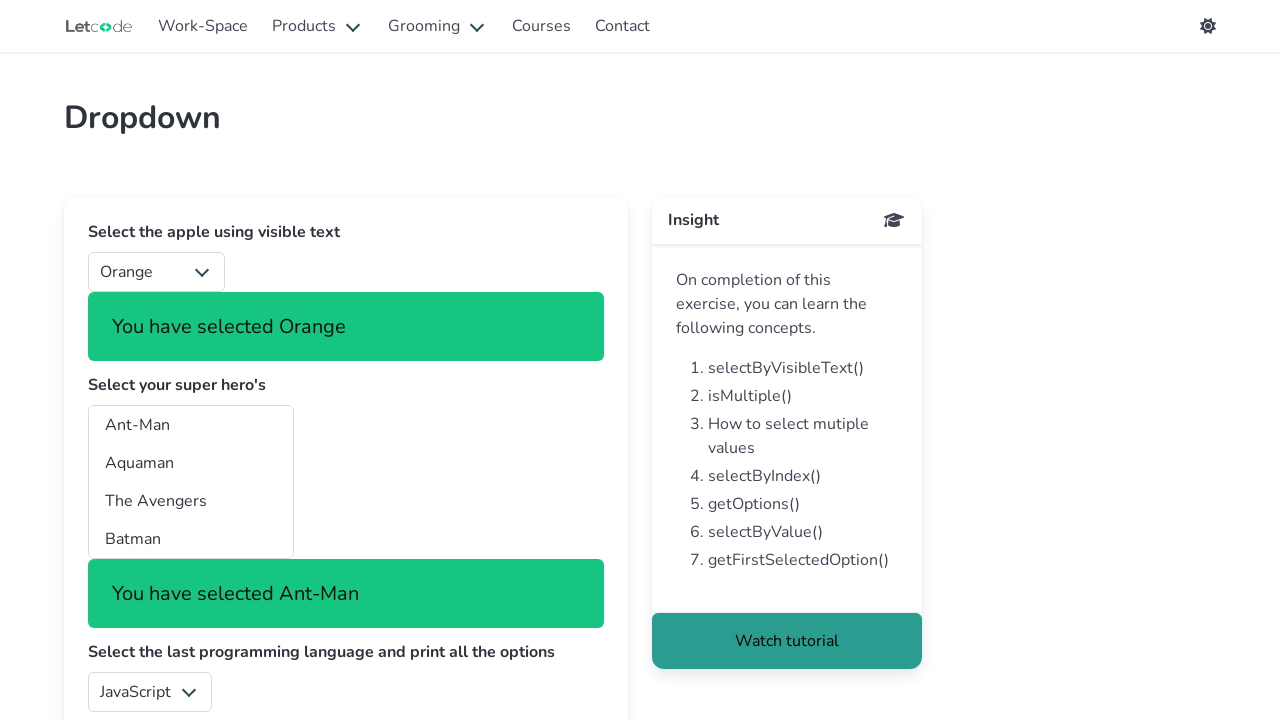

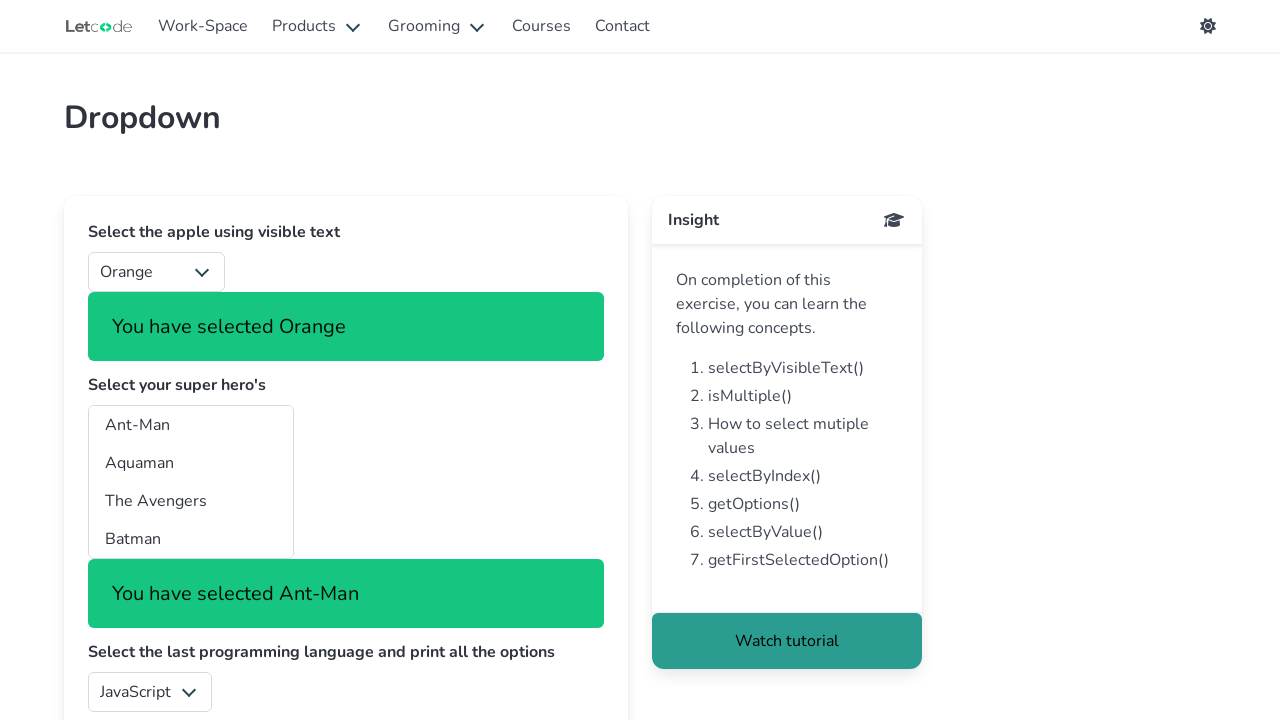